Tests explicit wait functionality by clicking start button and waiting for dynamic content to load

Starting URL: http://the-internet.herokuapp.com/dynamic_loading/2

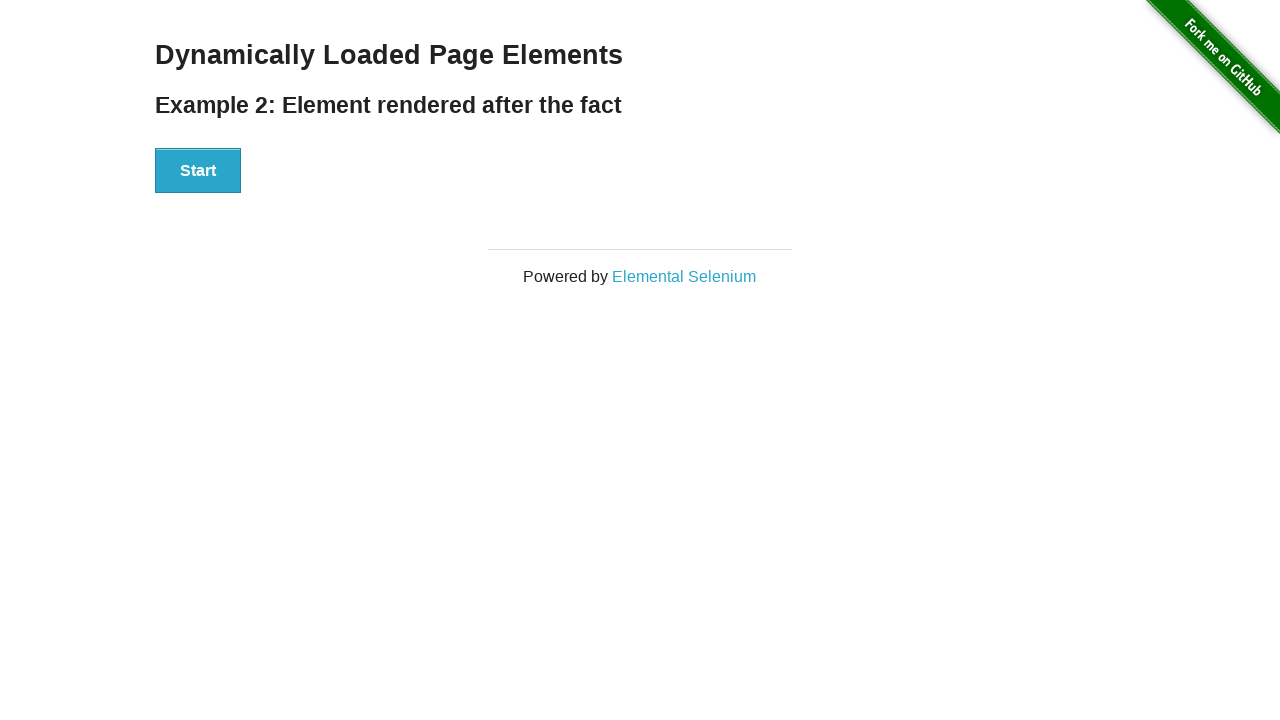

Clicked start button to trigger dynamic content loading at (198, 171) on #start > button
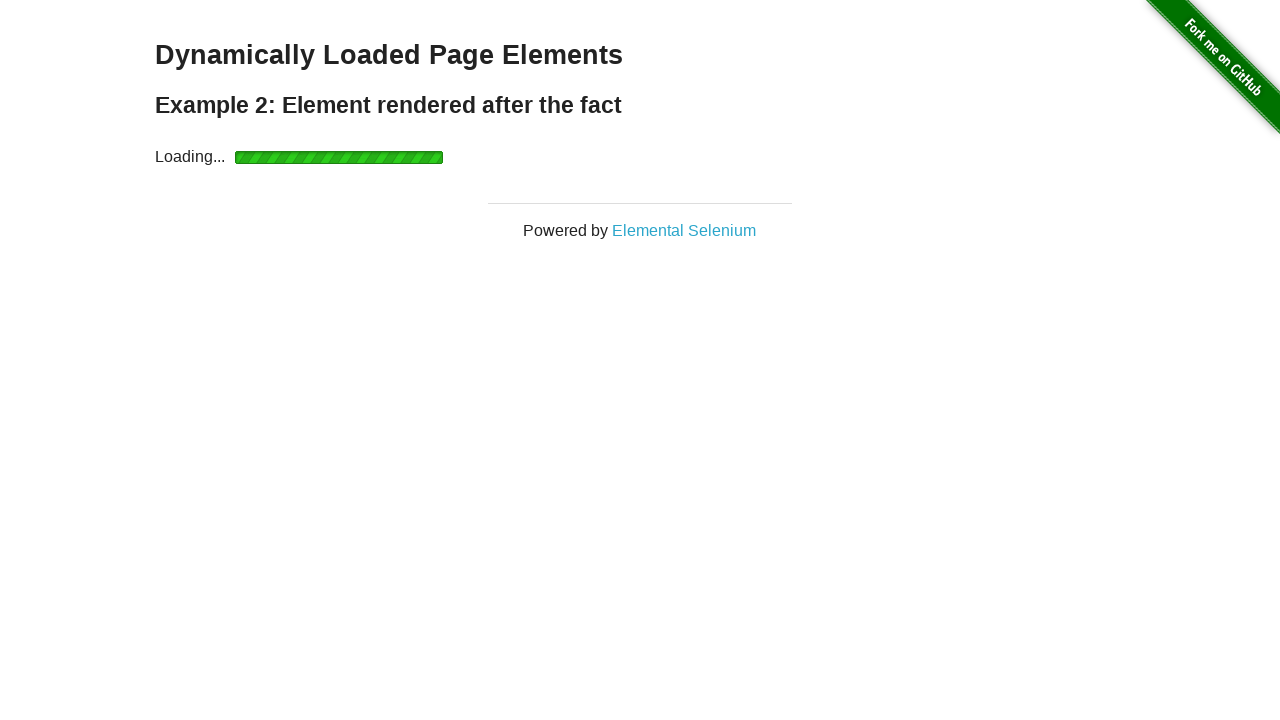

Waited for finish element to become visible
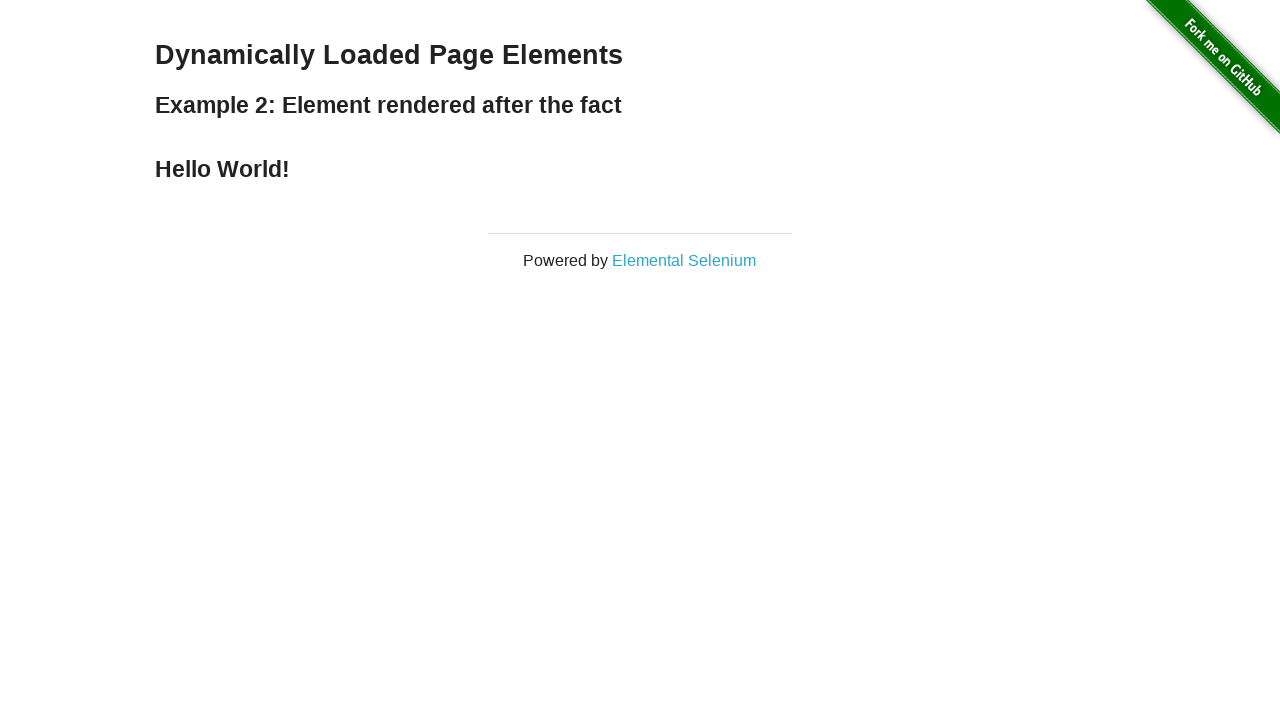

Retrieved finish element text content
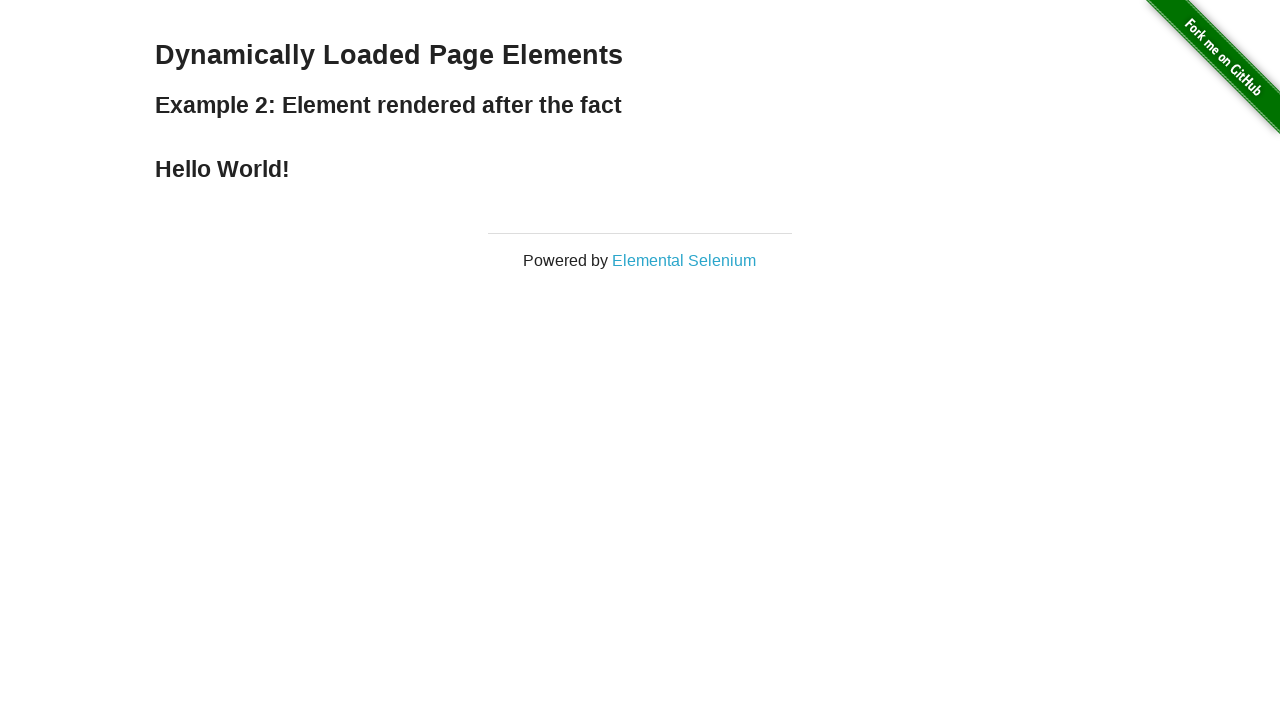

Asserted that finish text equals 'Hello World!'
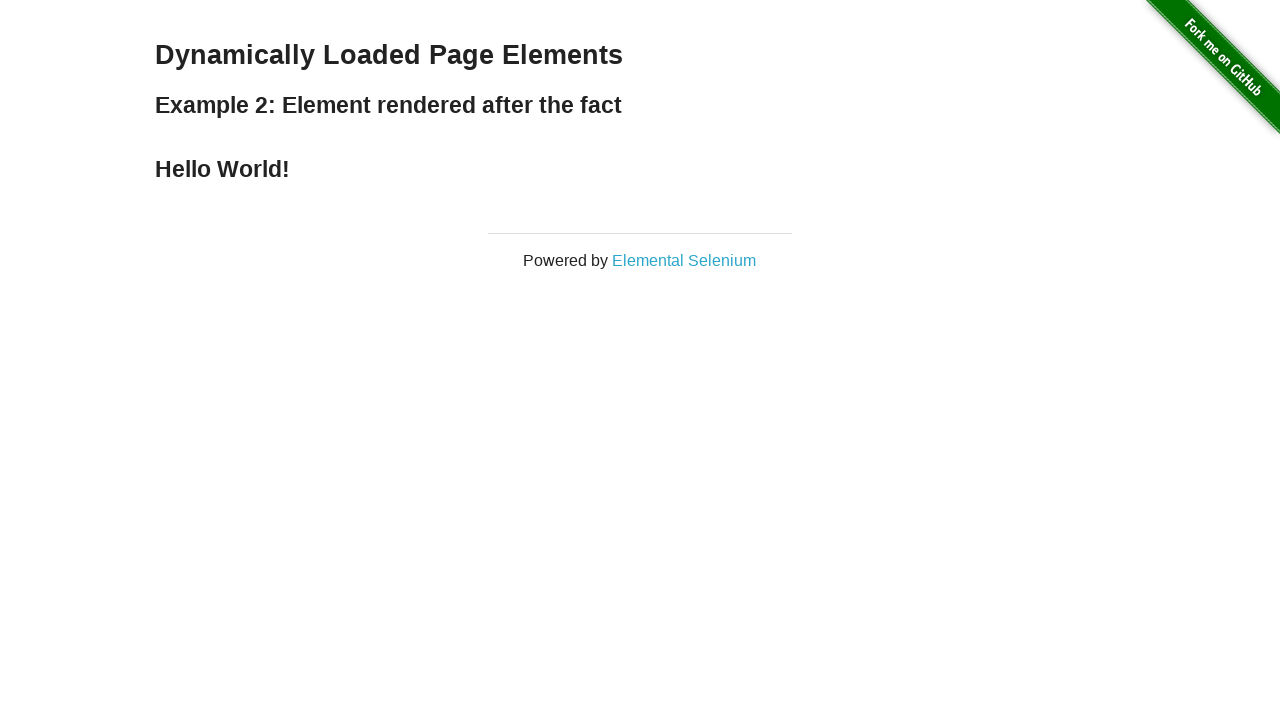

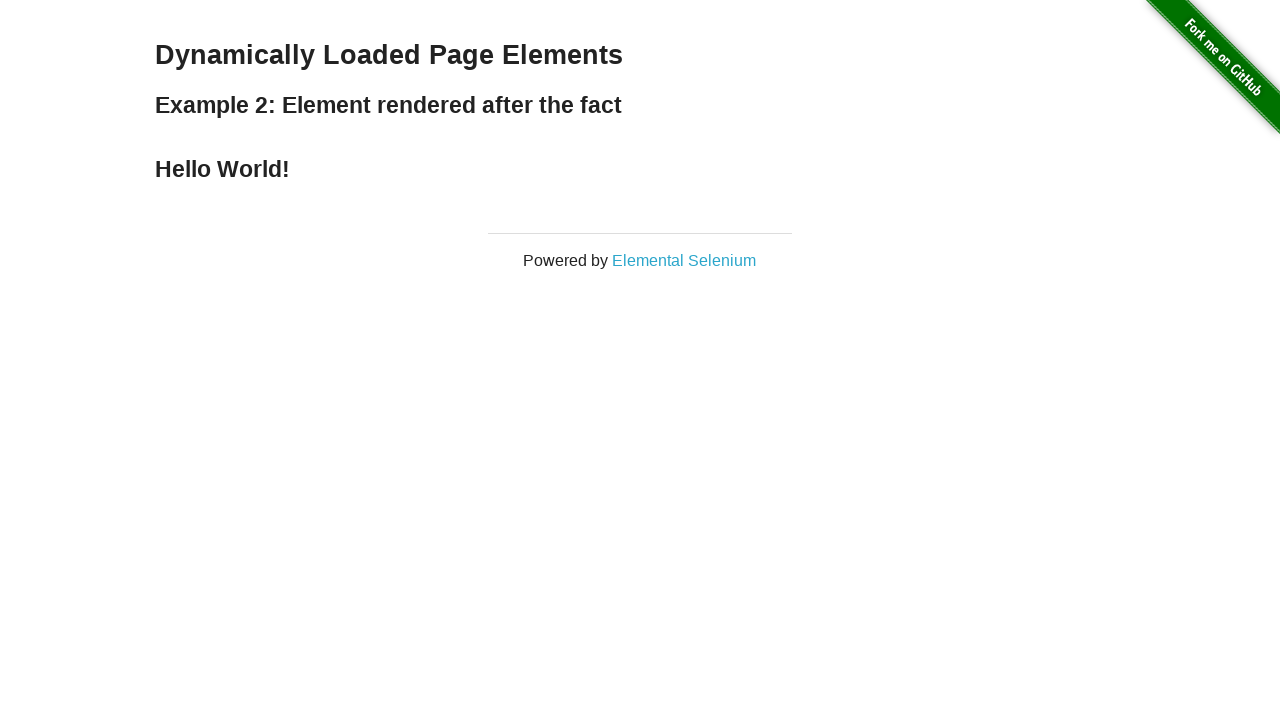